Tests an e-commerce shopping flow by searching for products containing "ca", adding all matching items to cart, proceeding to checkout, applying a promo code, and verifying the cart contents match the added items.

Starting URL: https://rahulshettyacademy.com/seleniumPractise/#/

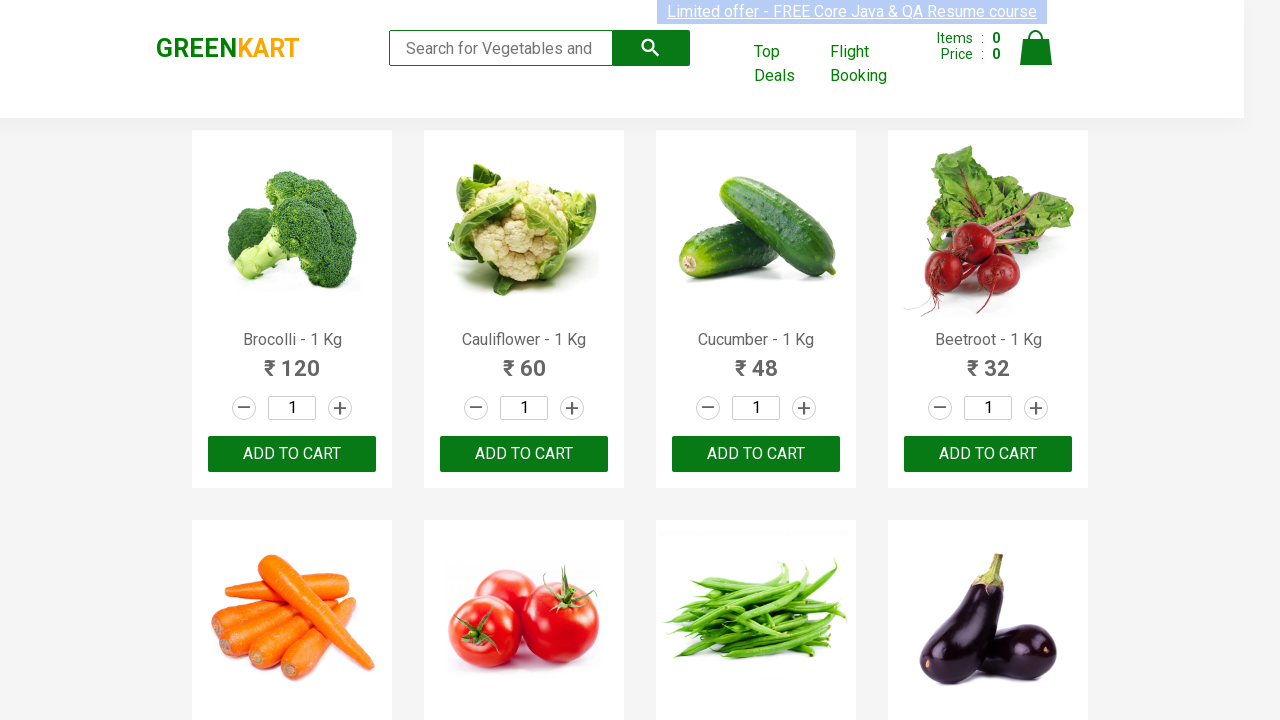

Filled search field with 'ca' to find products on input.search-keyword
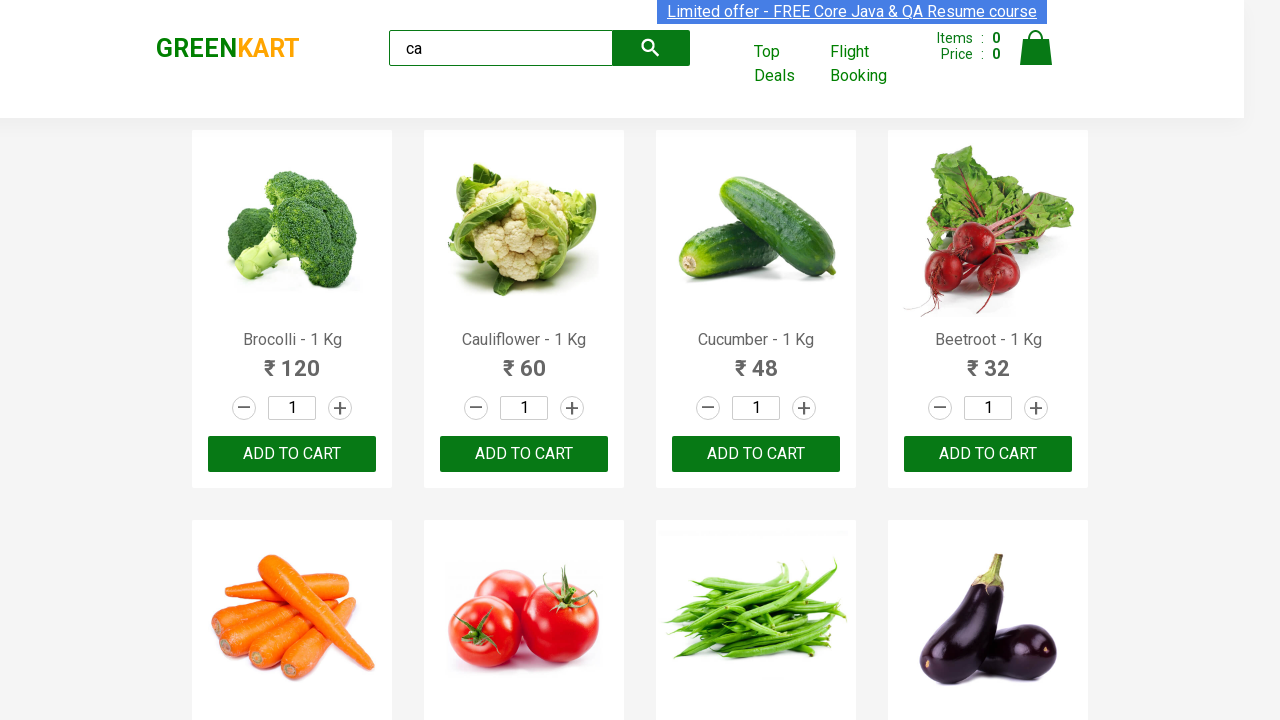

Waited for search results to load
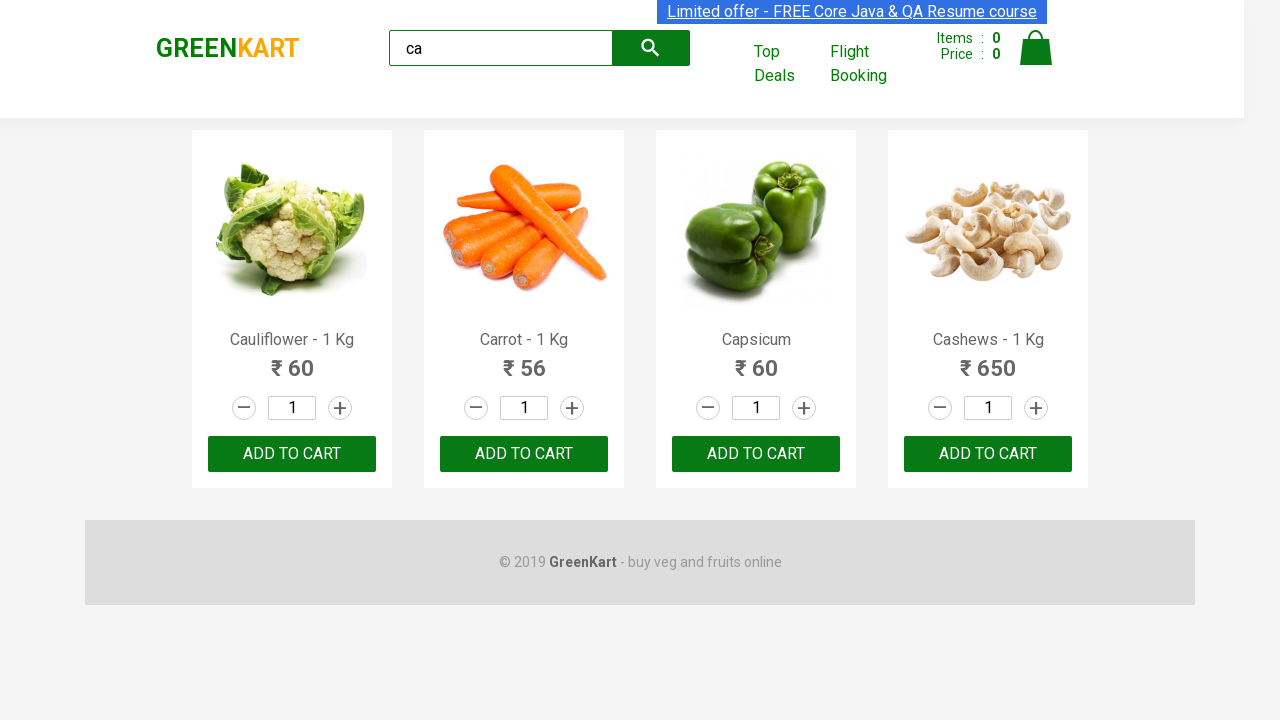

Found 4 products matching search criteria
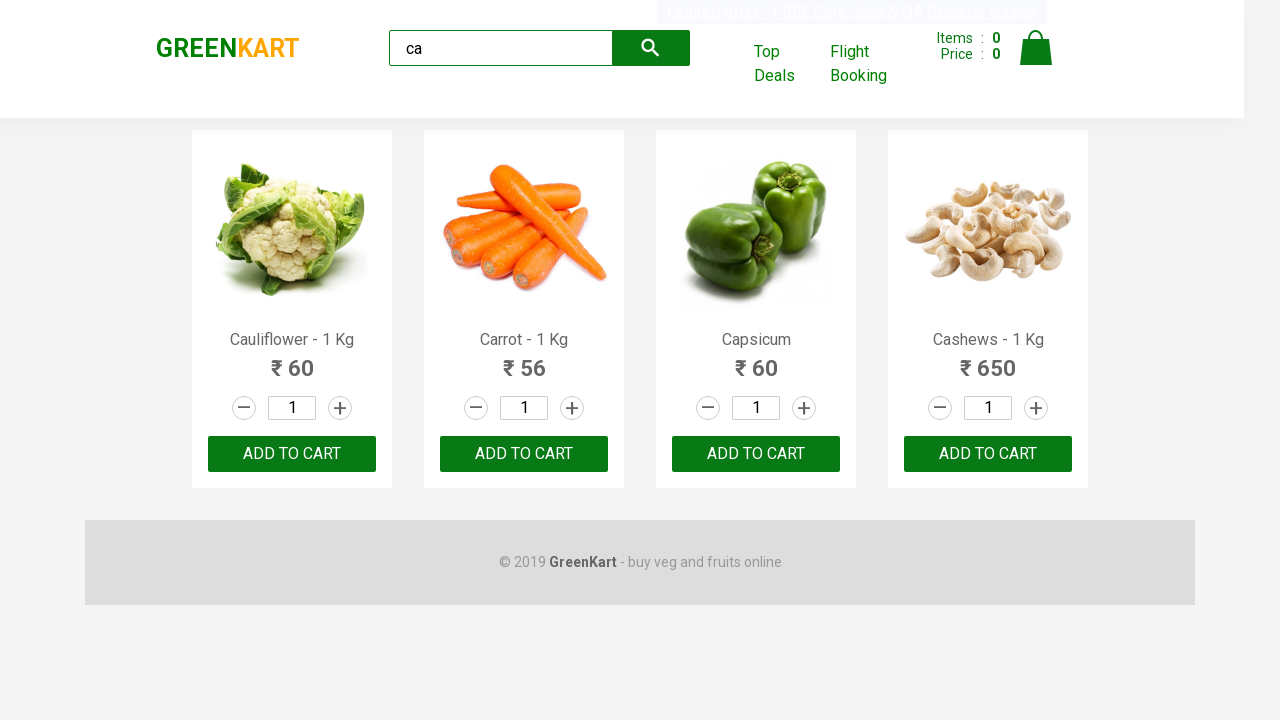

Added product to cart at (292, 454) on xpath=//div[@class='product-action']/button >> nth=0
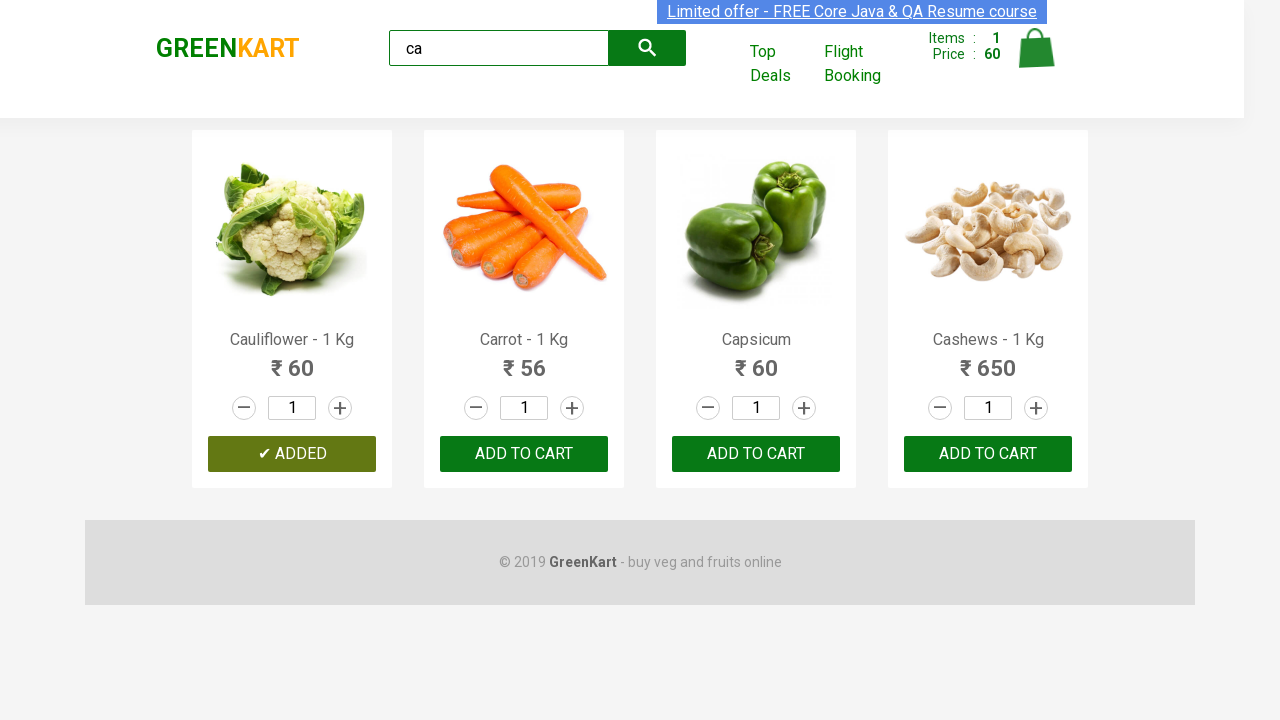

Added product to cart at (524, 454) on xpath=//div[@class='product-action']/button >> nth=1
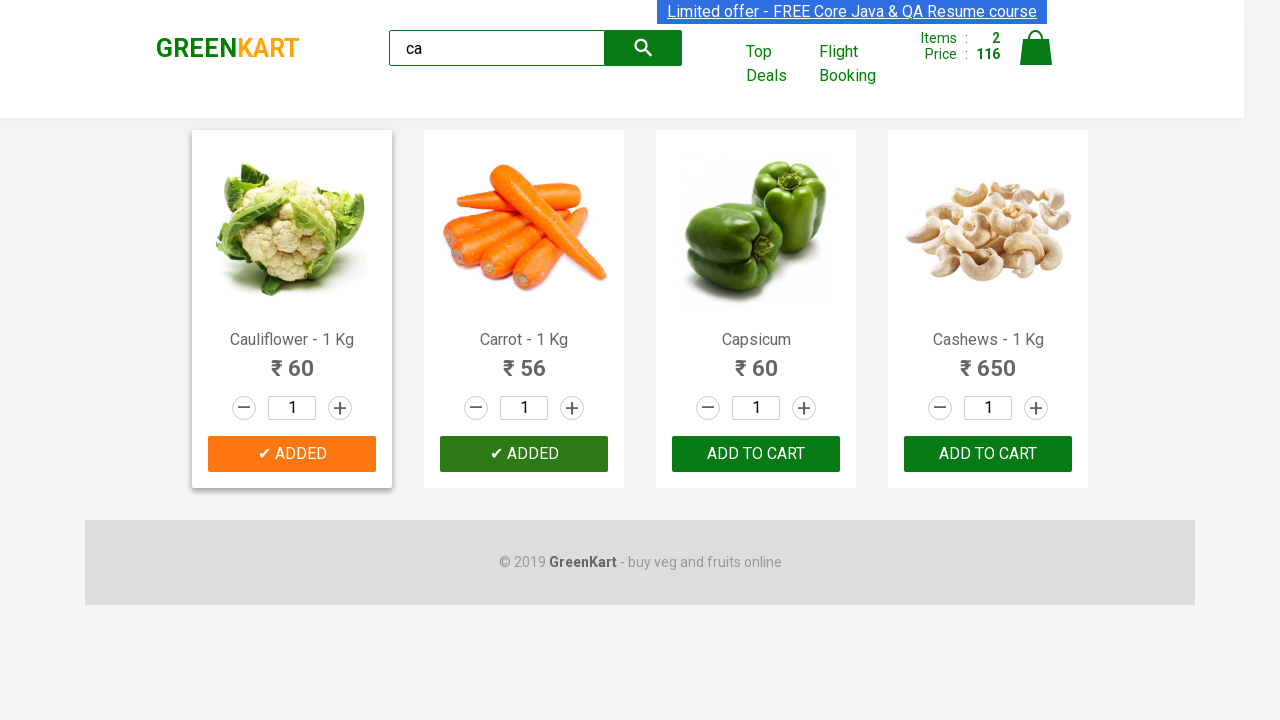

Added product to cart at (756, 454) on xpath=//div[@class='product-action']/button >> nth=2
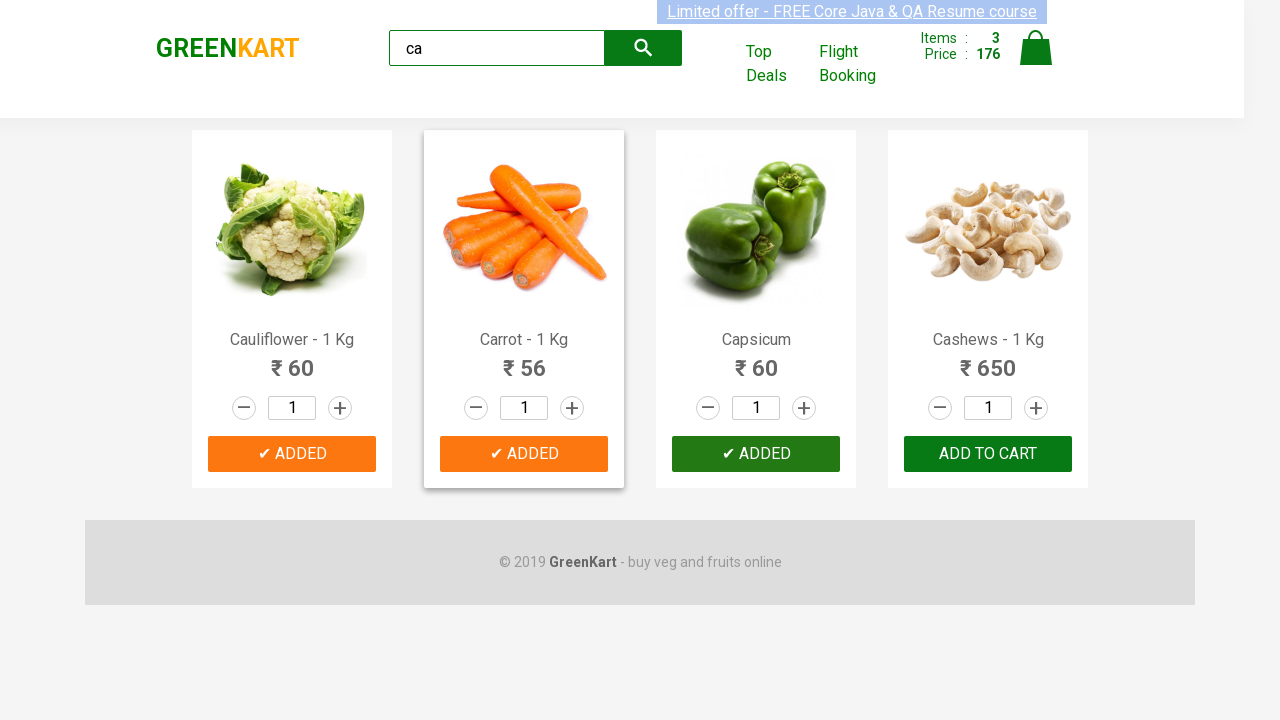

Added product to cart at (988, 454) on xpath=//div[@class='product-action']/button >> nth=3
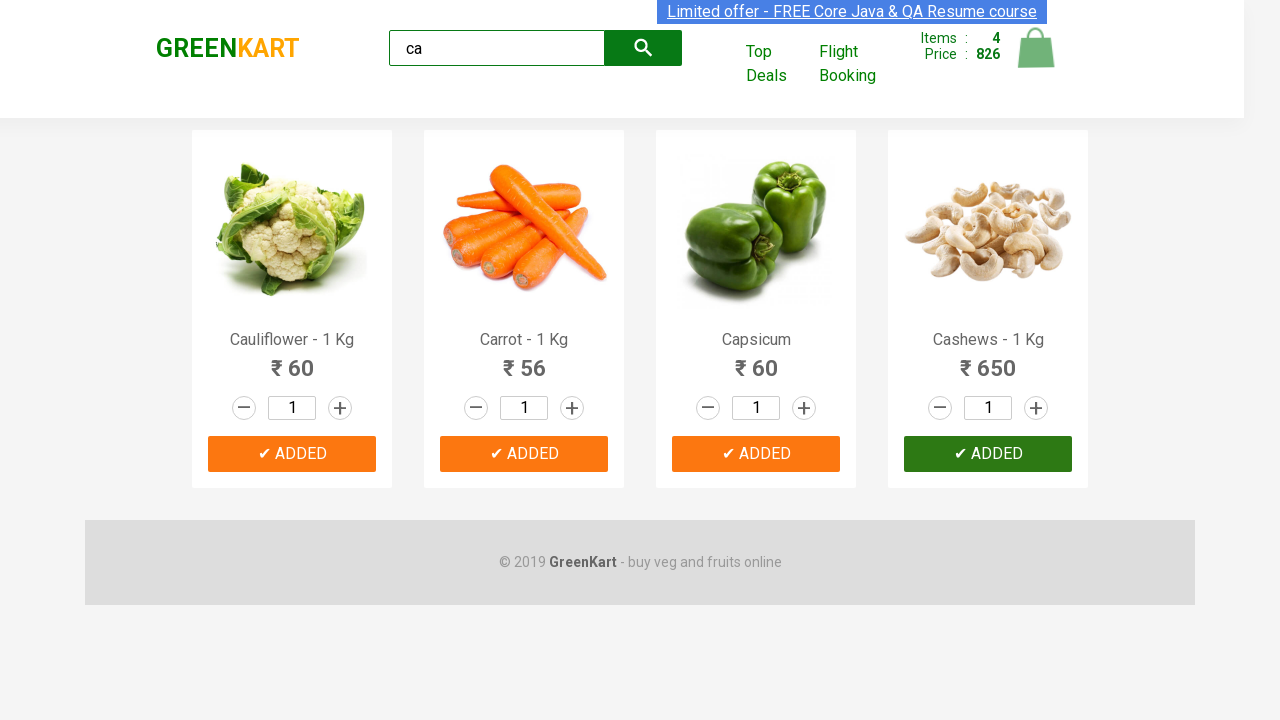

Clicked on cart icon to view cart at (1036, 48) on img[alt='Cart']
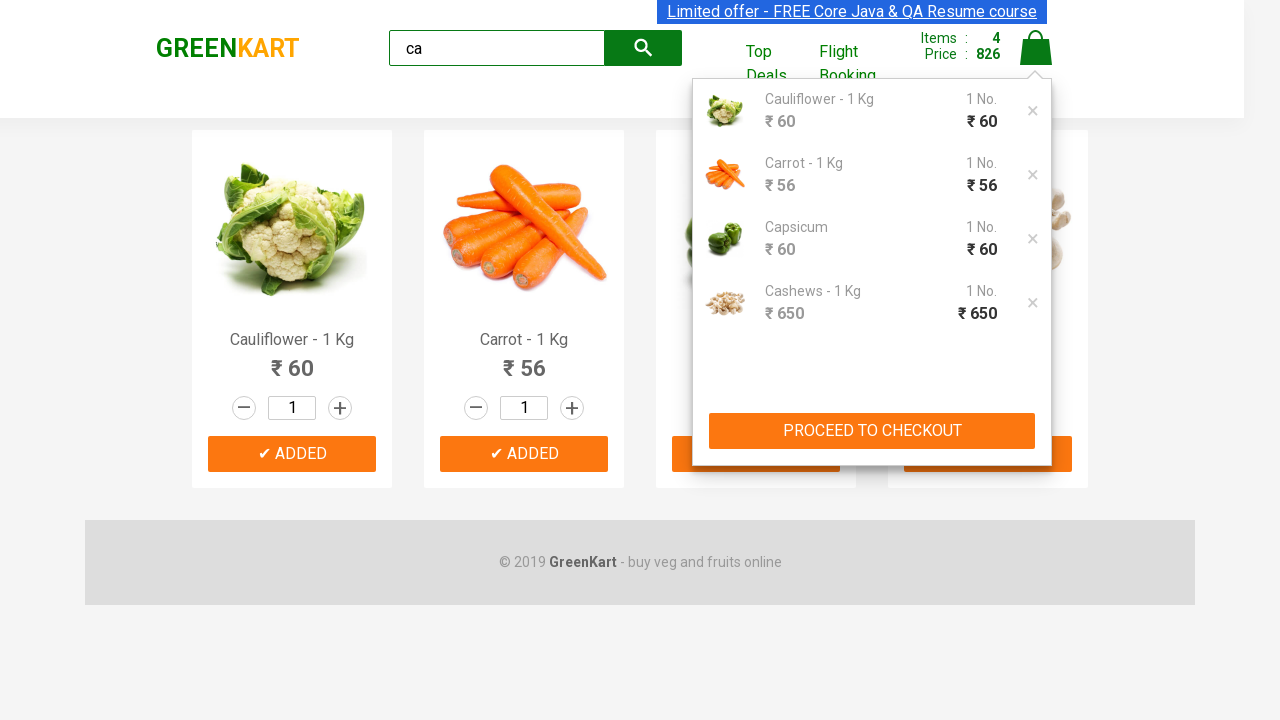

Clicked proceed to checkout button at (872, 431) on xpath=//button[text()='PROCEED TO CHECKOUT']
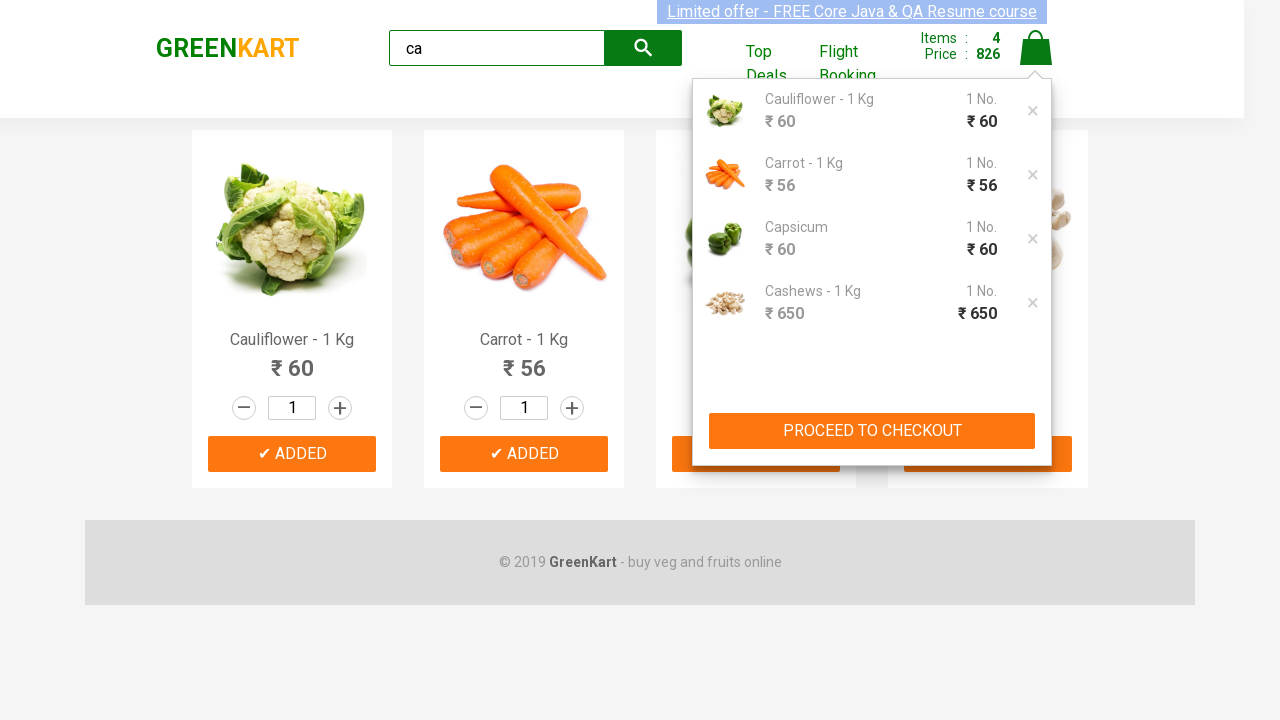

Promo code input field is now present
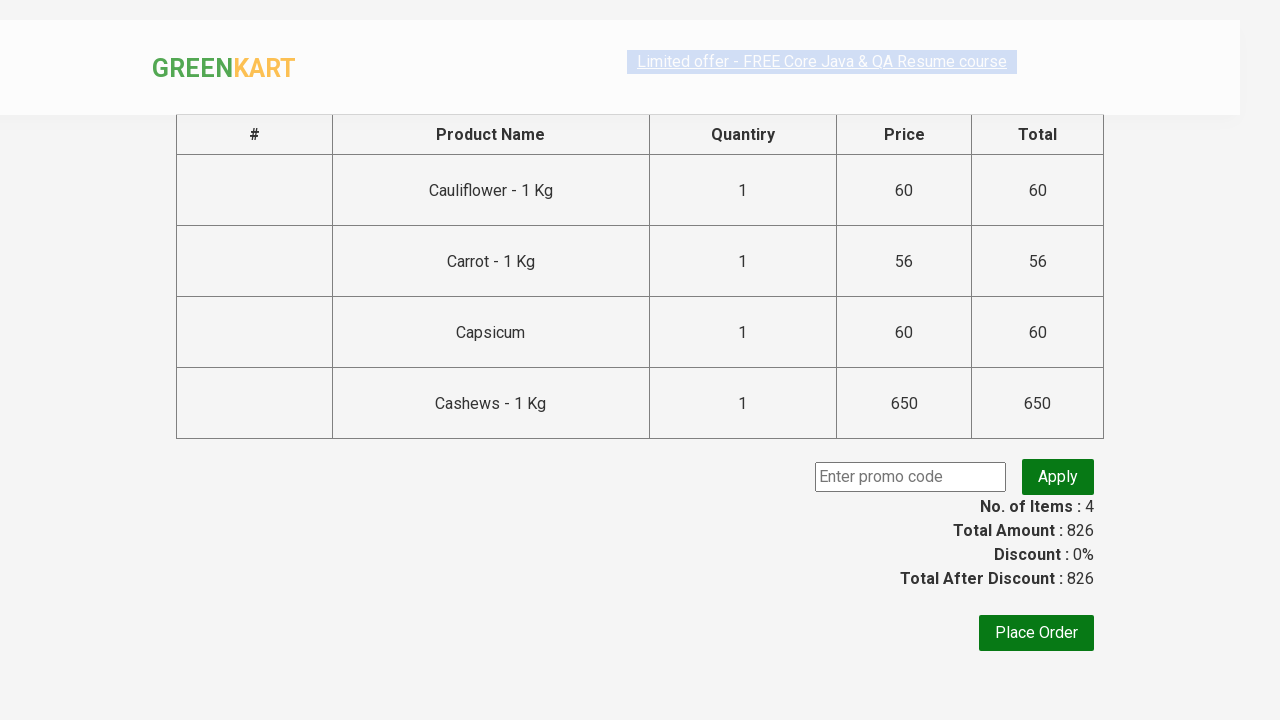

Scrolled down page by 350 pixels
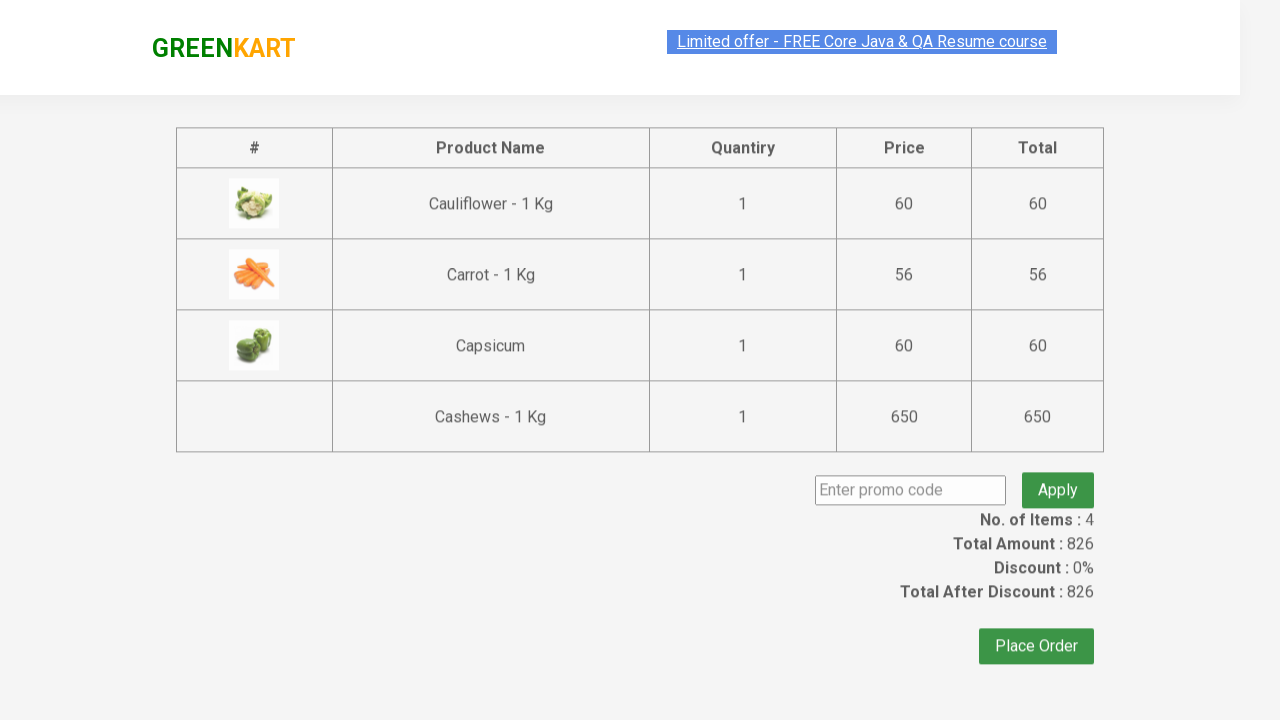

Entered promo code 'rahulshettyacademy' on input.promoCode
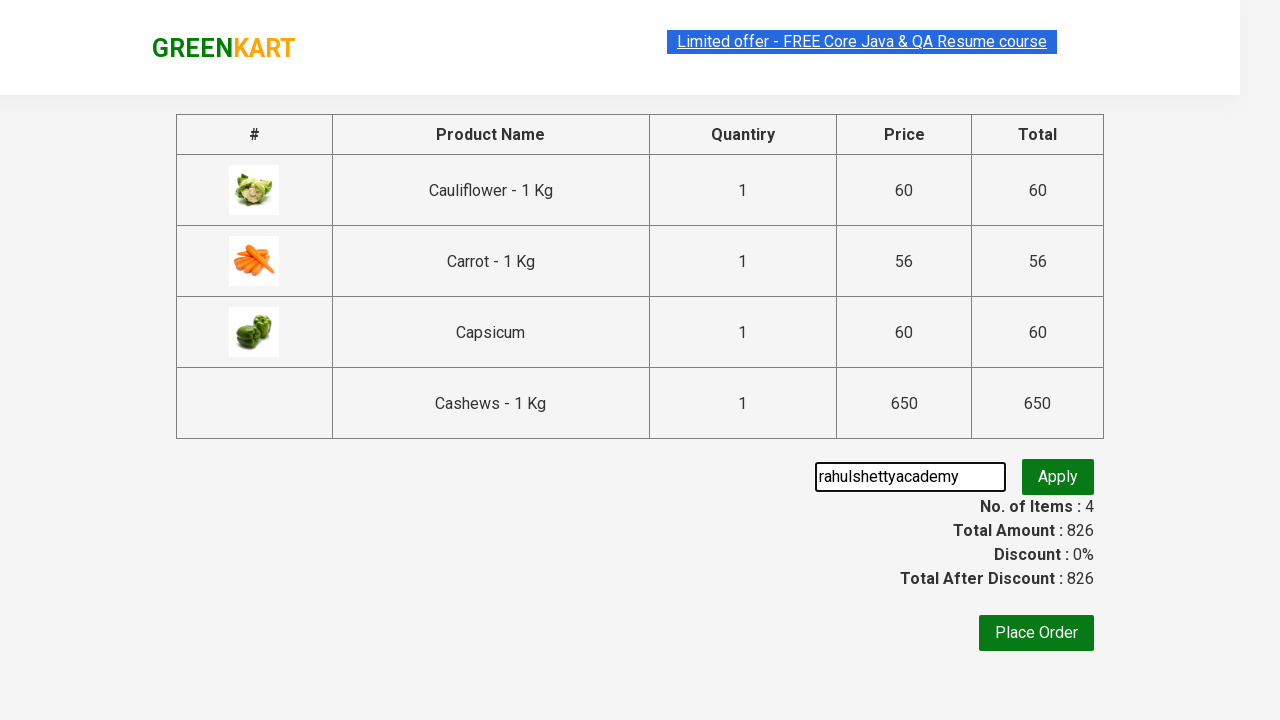

Clicked apply promo code button at (1058, 477) on button.promoBtn
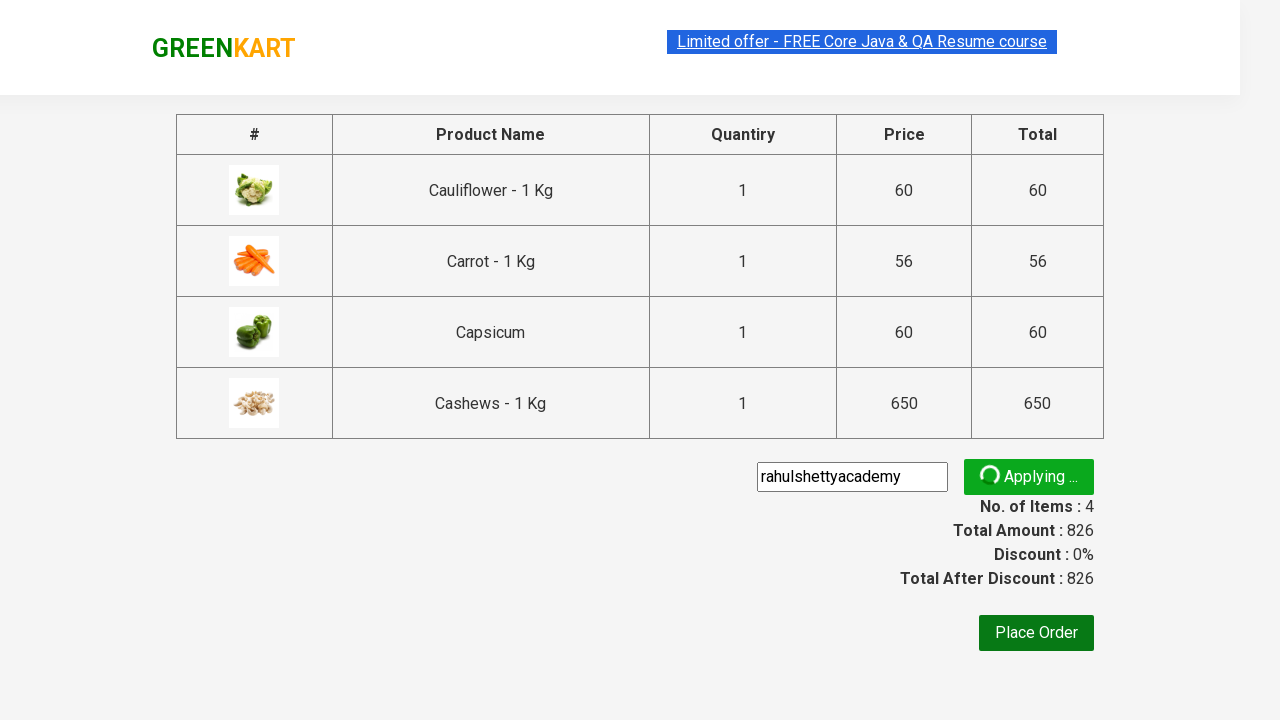

Promo code was successfully applied and info is now visible
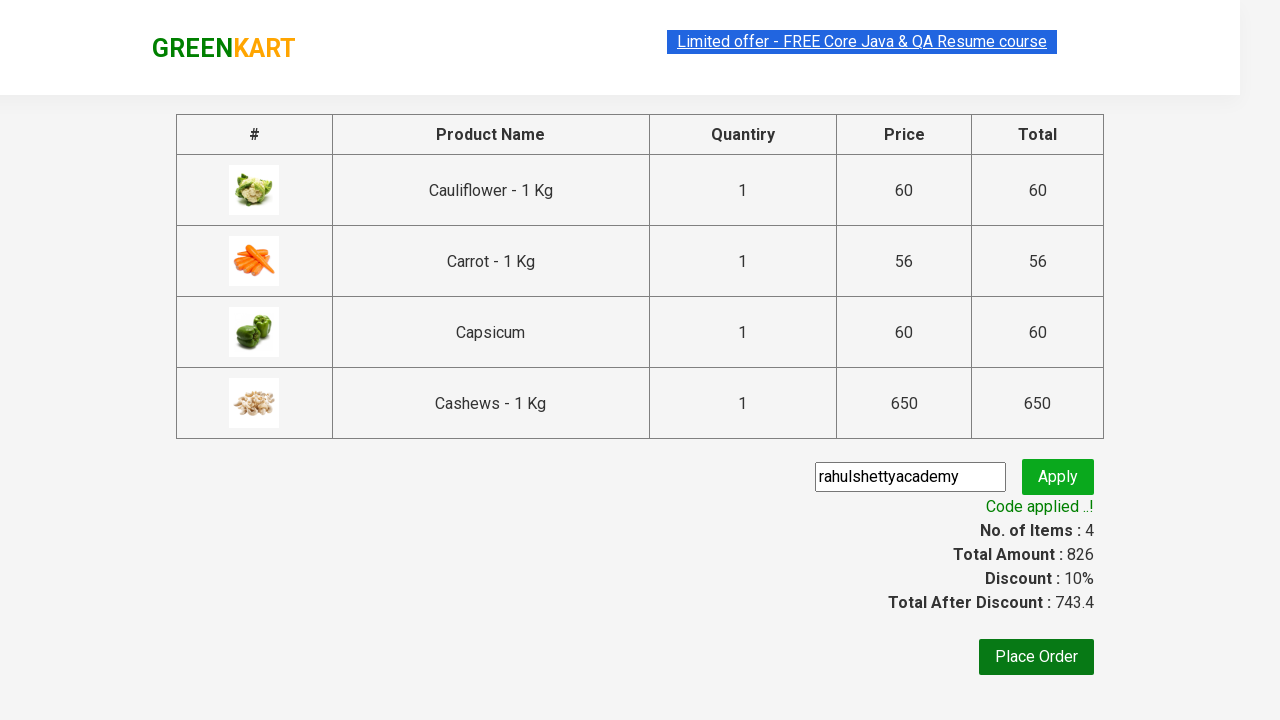

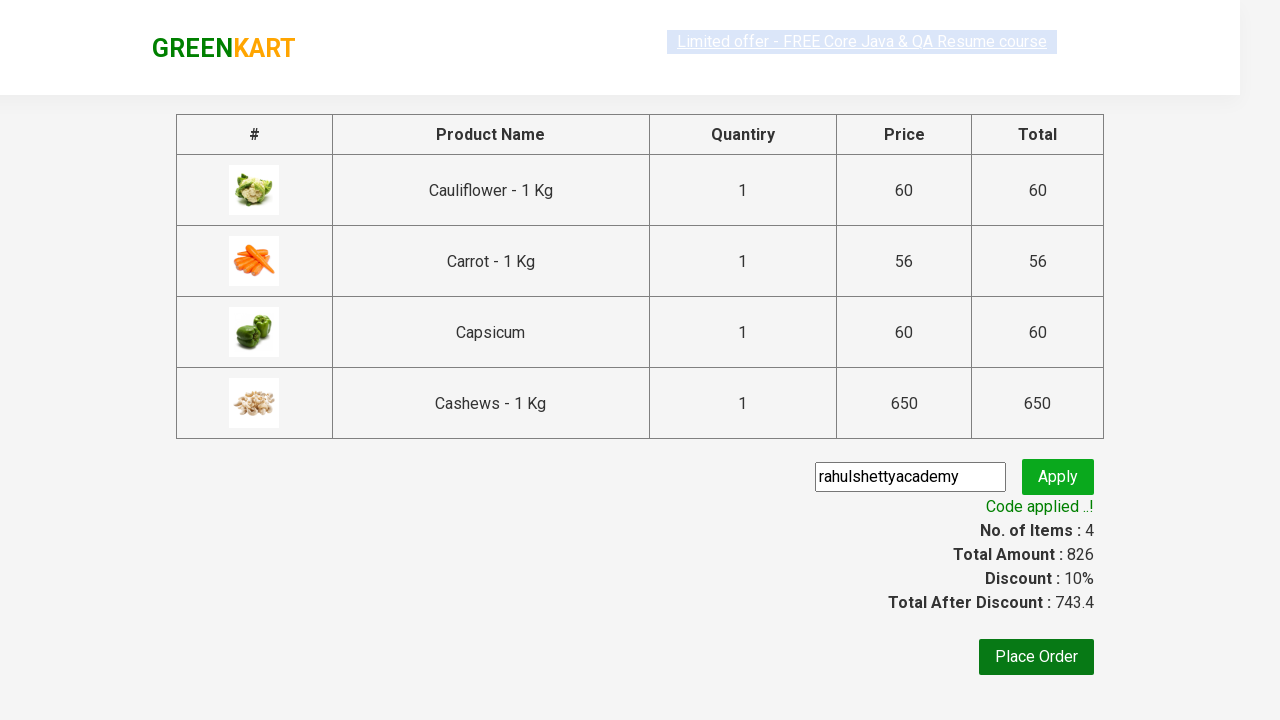